Tests dynamic element creation by clicking Start button and waiting for an element that doesn't exist initially to appear with "Hello World!" text.

Starting URL: https://the-internet.herokuapp.com/dynamic_loading/2

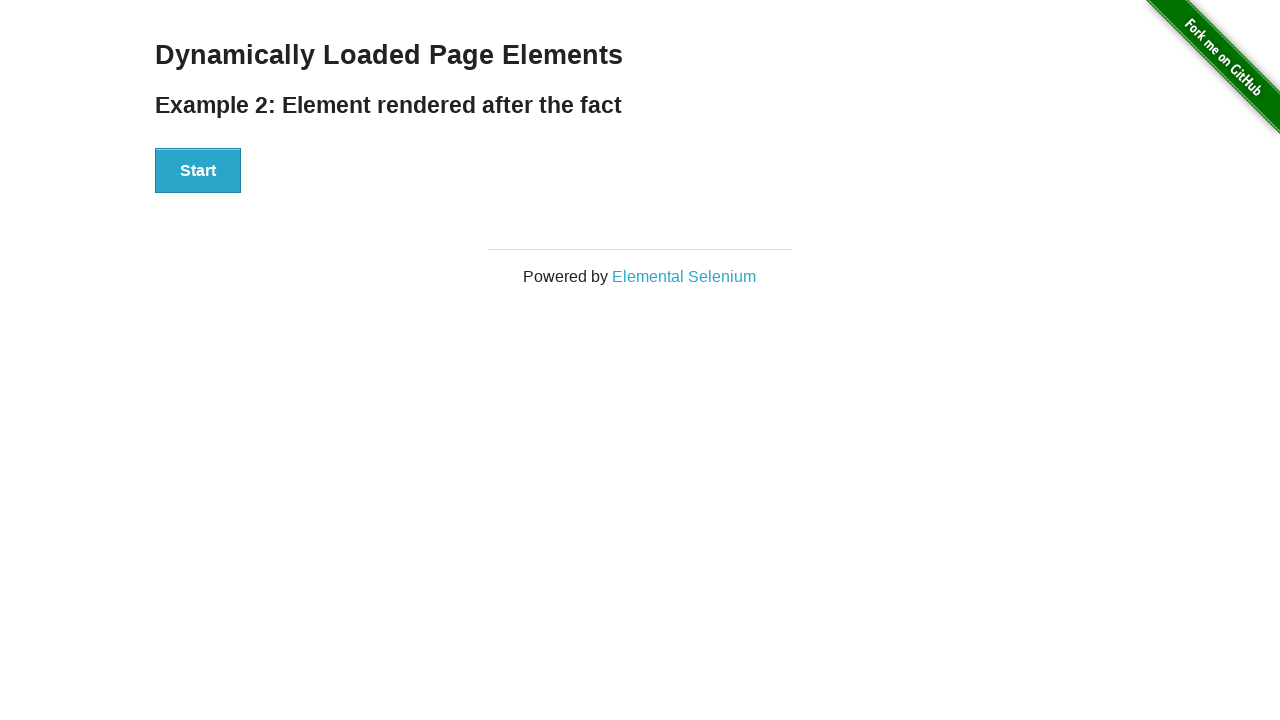

Clicked Start button to trigger dynamic element creation at (198, 171) on xpath=//div[@id='start']/button
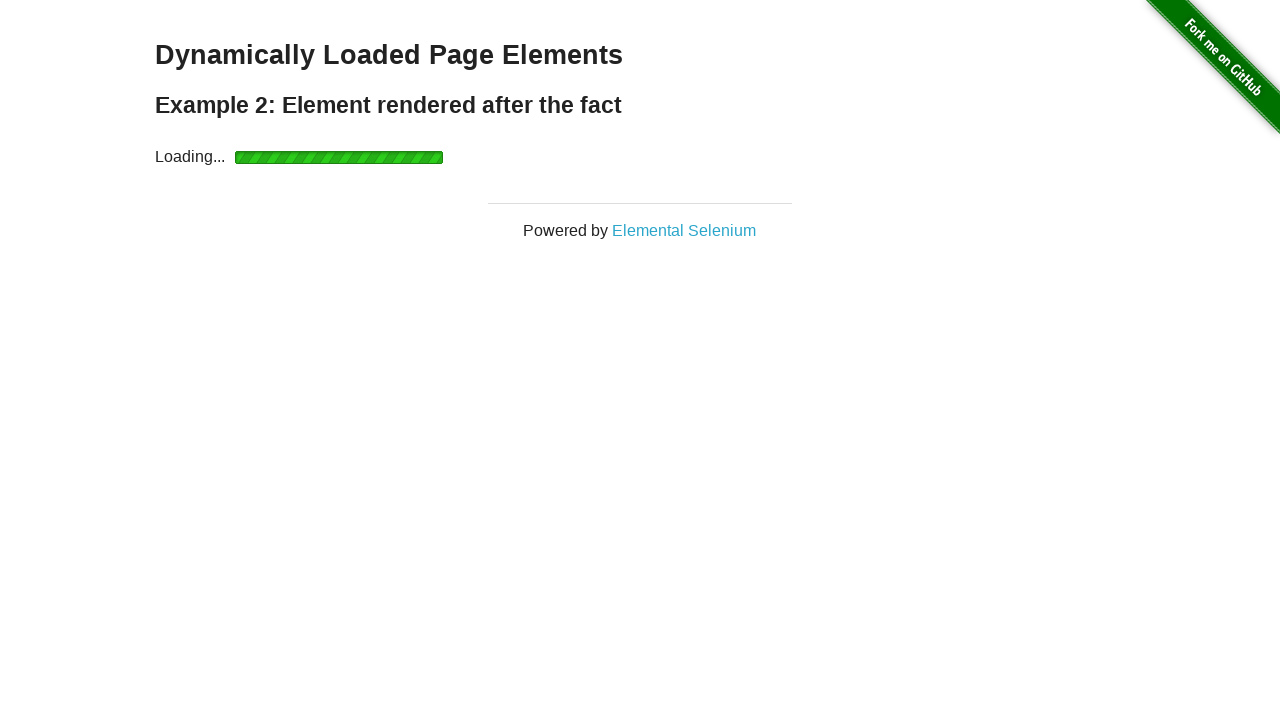

Waited for #finish element to appear (dynamically created element loaded)
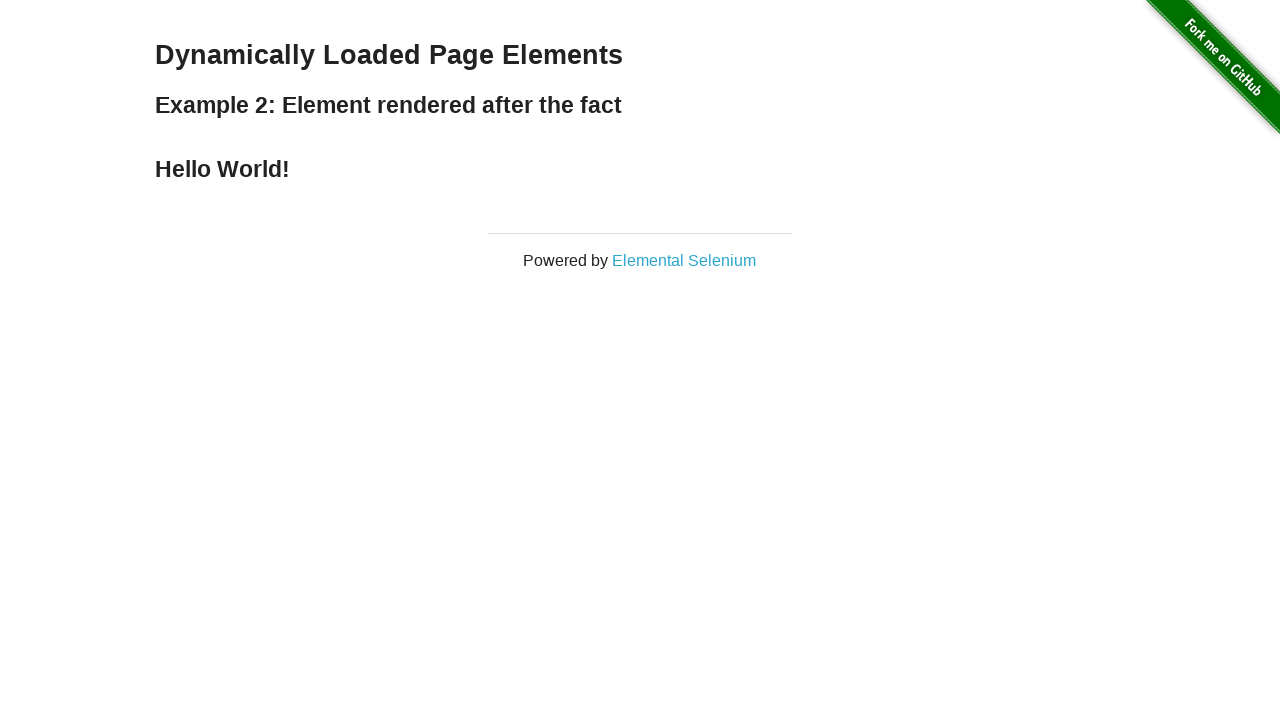

Located the finish element to verify its content
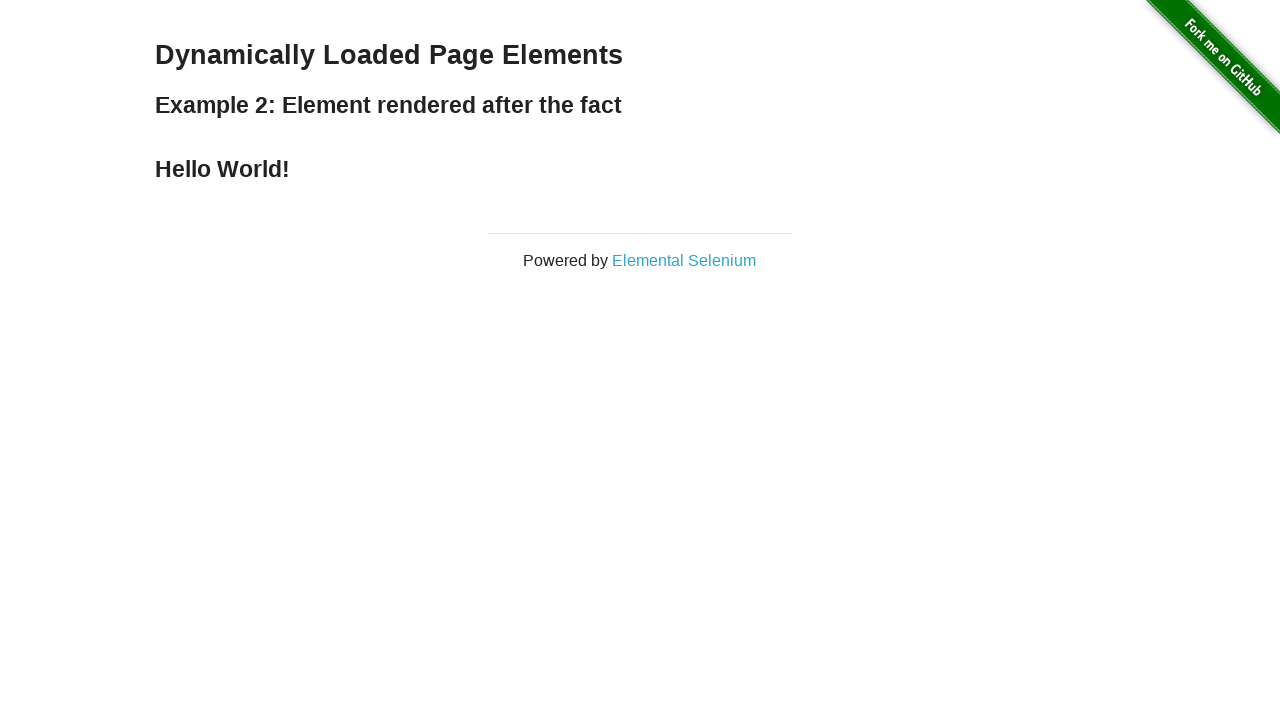

Verified that finish element contains 'Hello World!' text
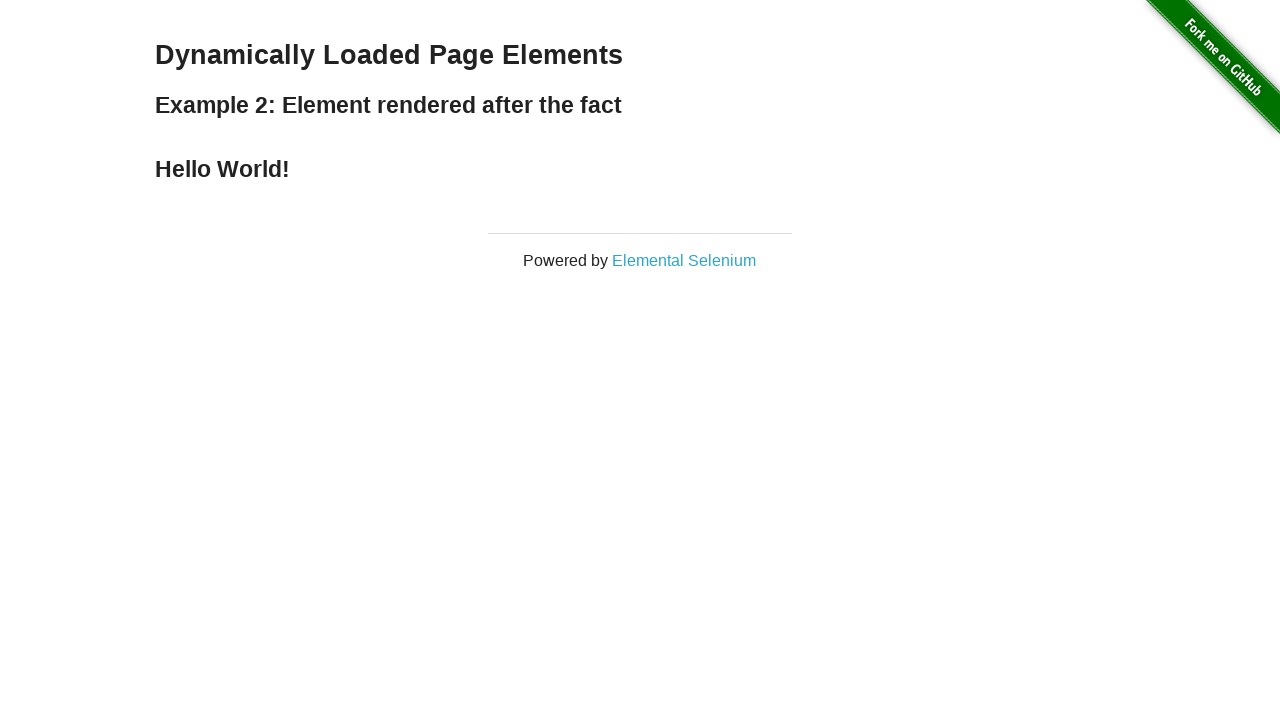

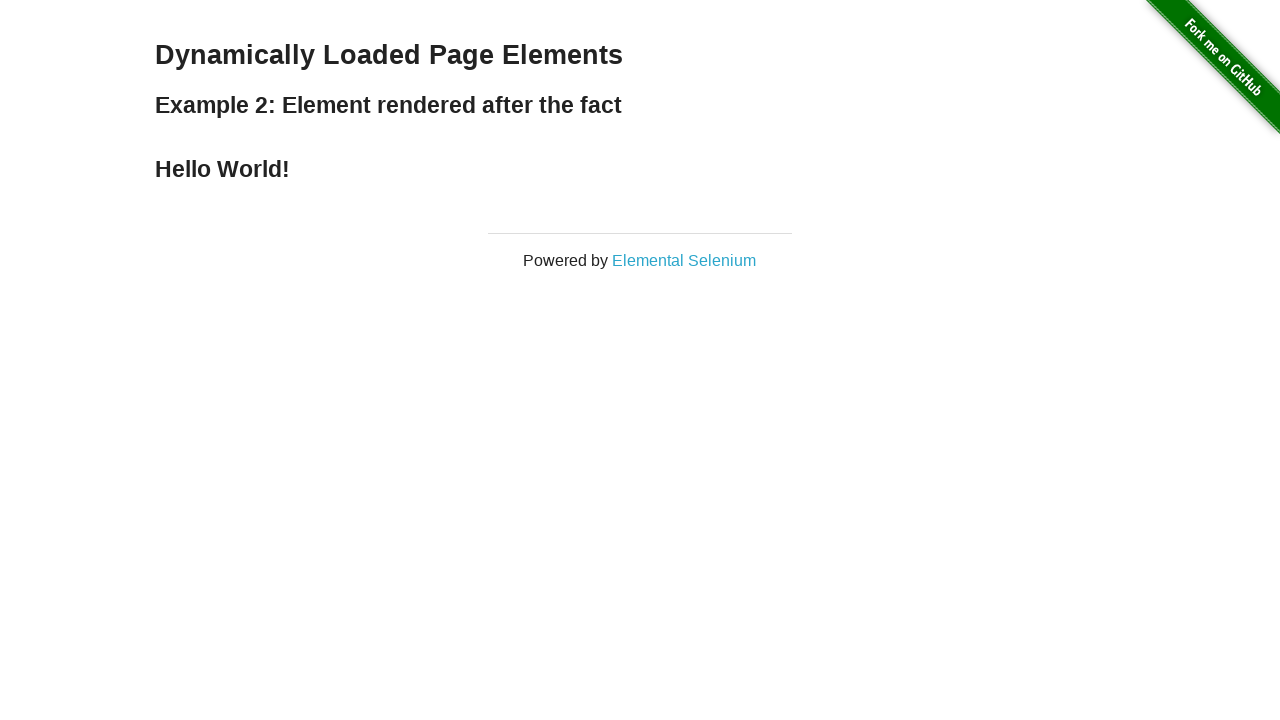